Tests dynamic properties by waiting for a button to become visible after 5 seconds and clicking it

Starting URL: https://demoqa.com/dynamic-properties

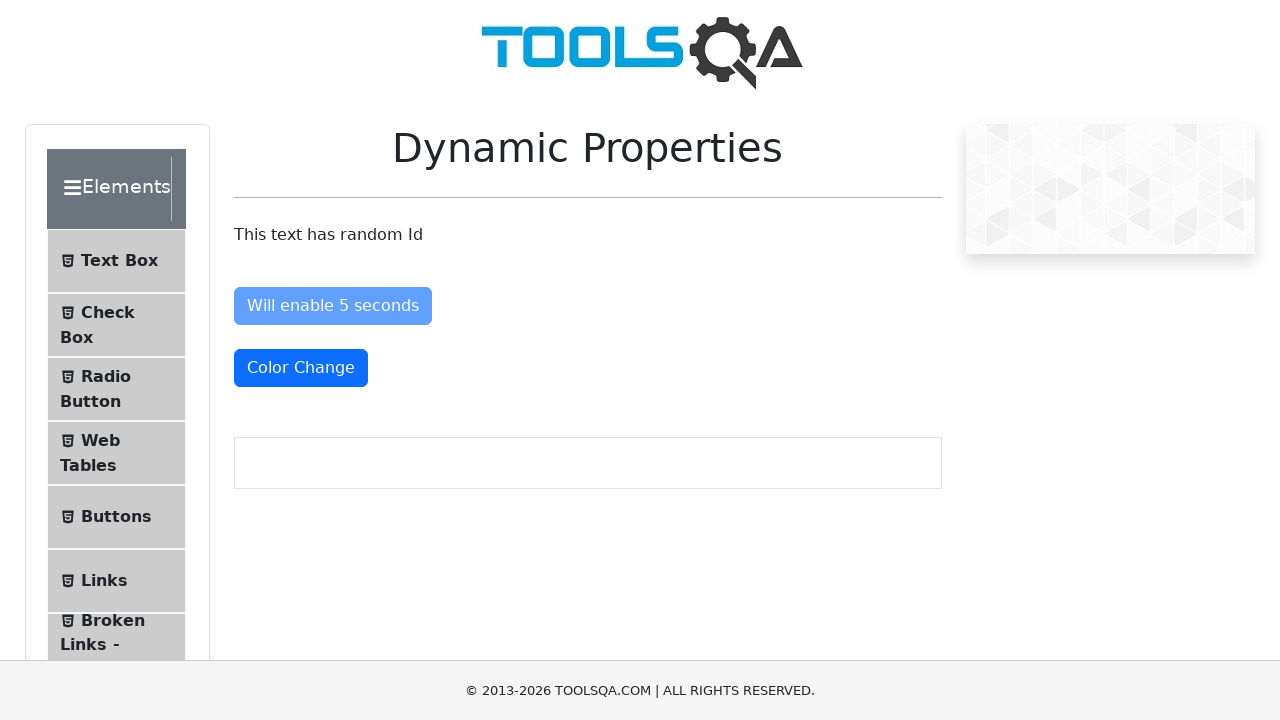

Waited for dynamic button to become visible after 5 seconds
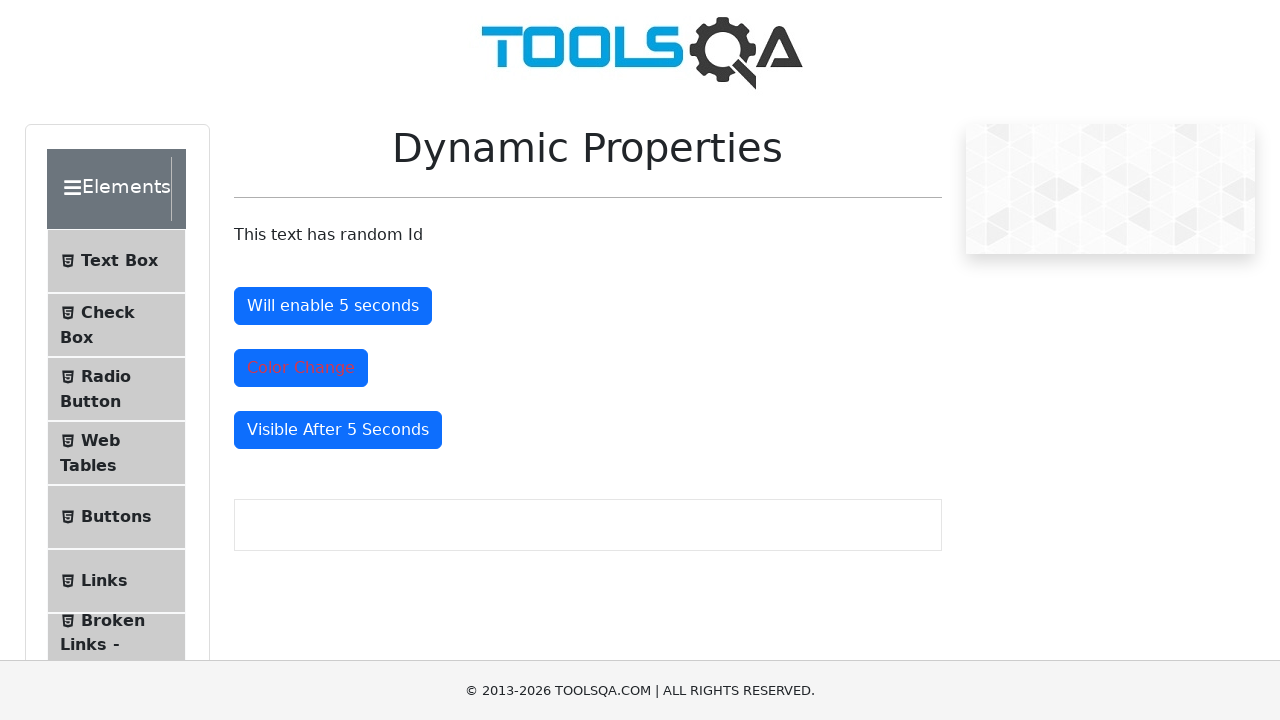

Clicked the dynamically appeared button at (338, 430) on #visibleAfter
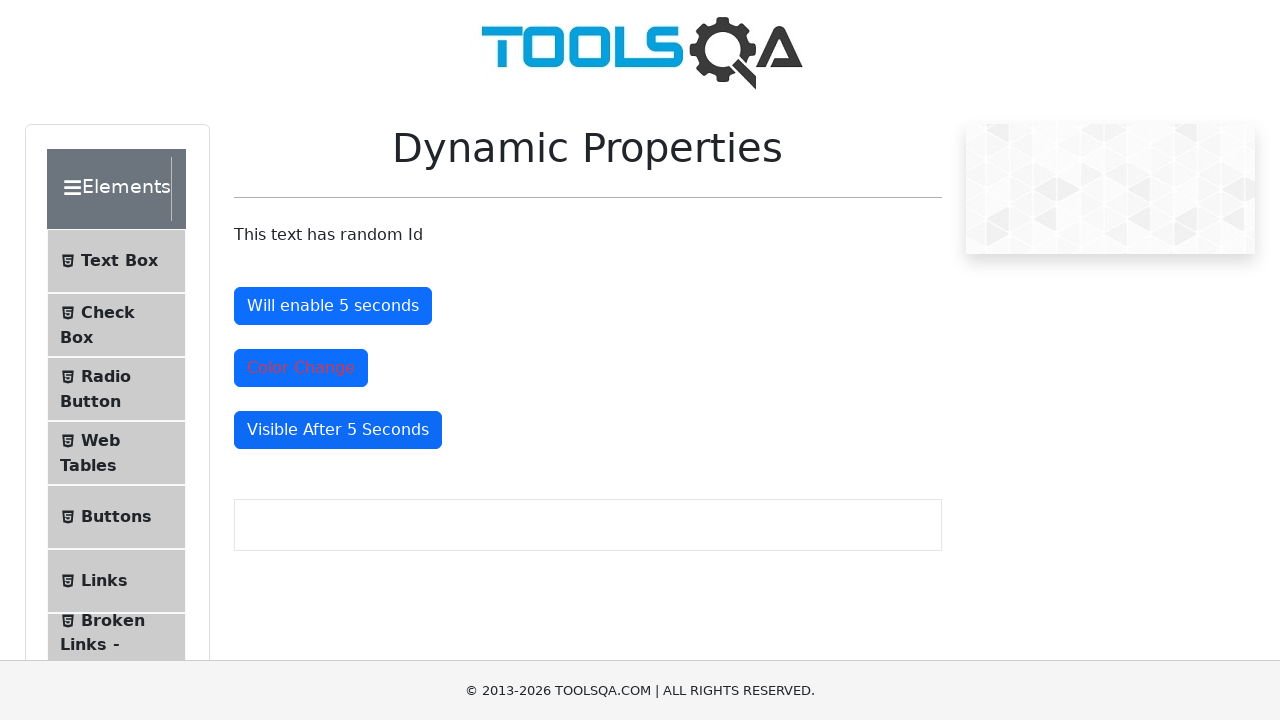

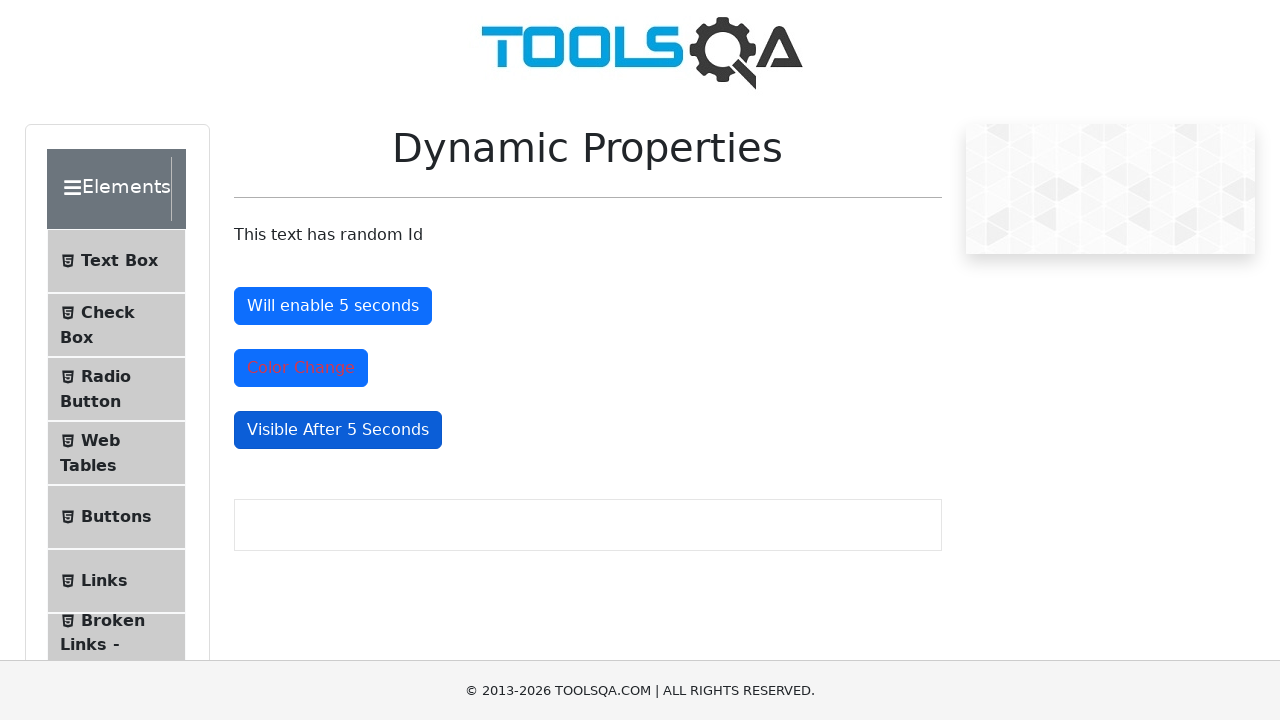